Tests drag and drop functionality by navigating to the drag and drop page and dragging box A to box B

Starting URL: https://the-internet.herokuapp.com/

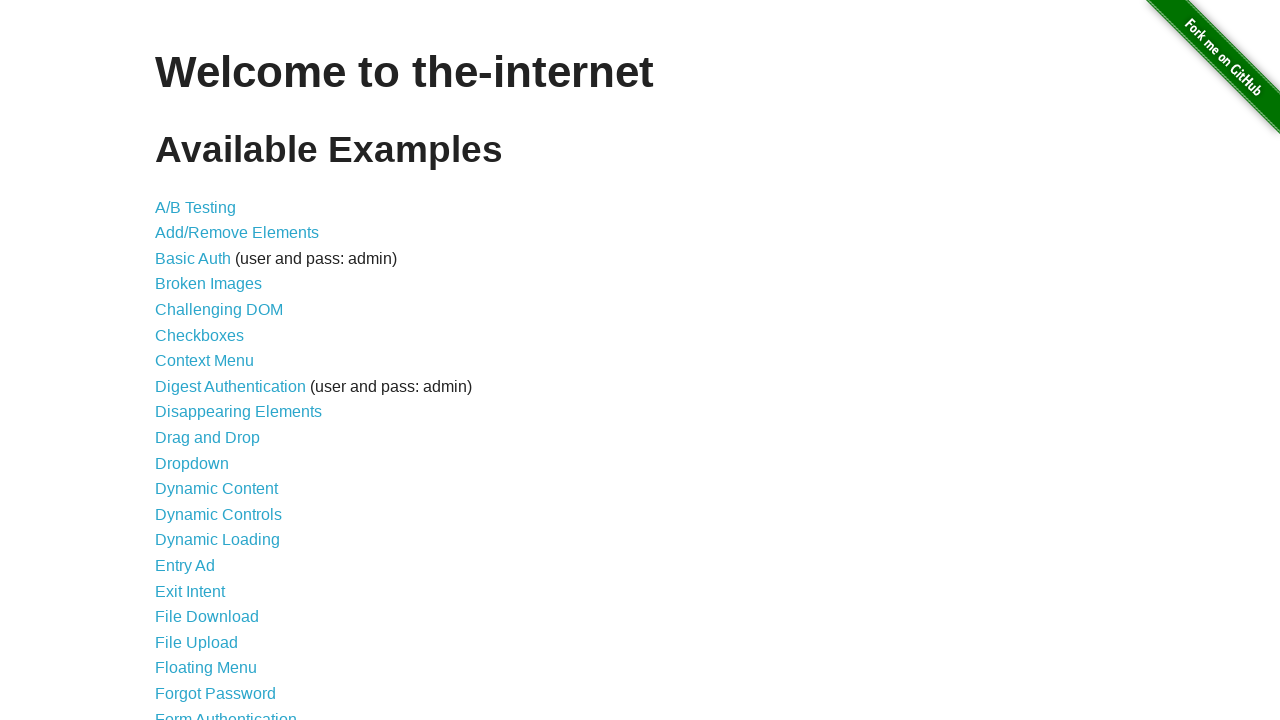

Retrieved all list item links from the page
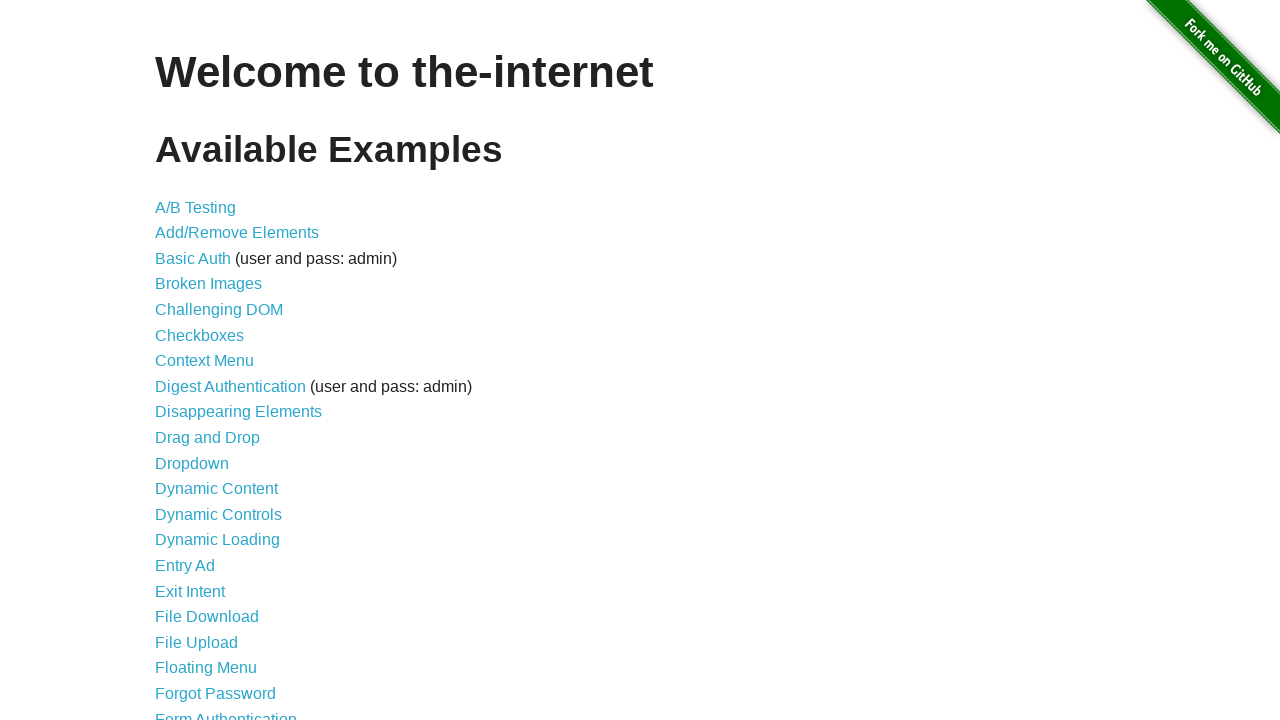

Clicked the 10th link to navigate to drag and drop page at (208, 438) on xpath=//li//a >> nth=9
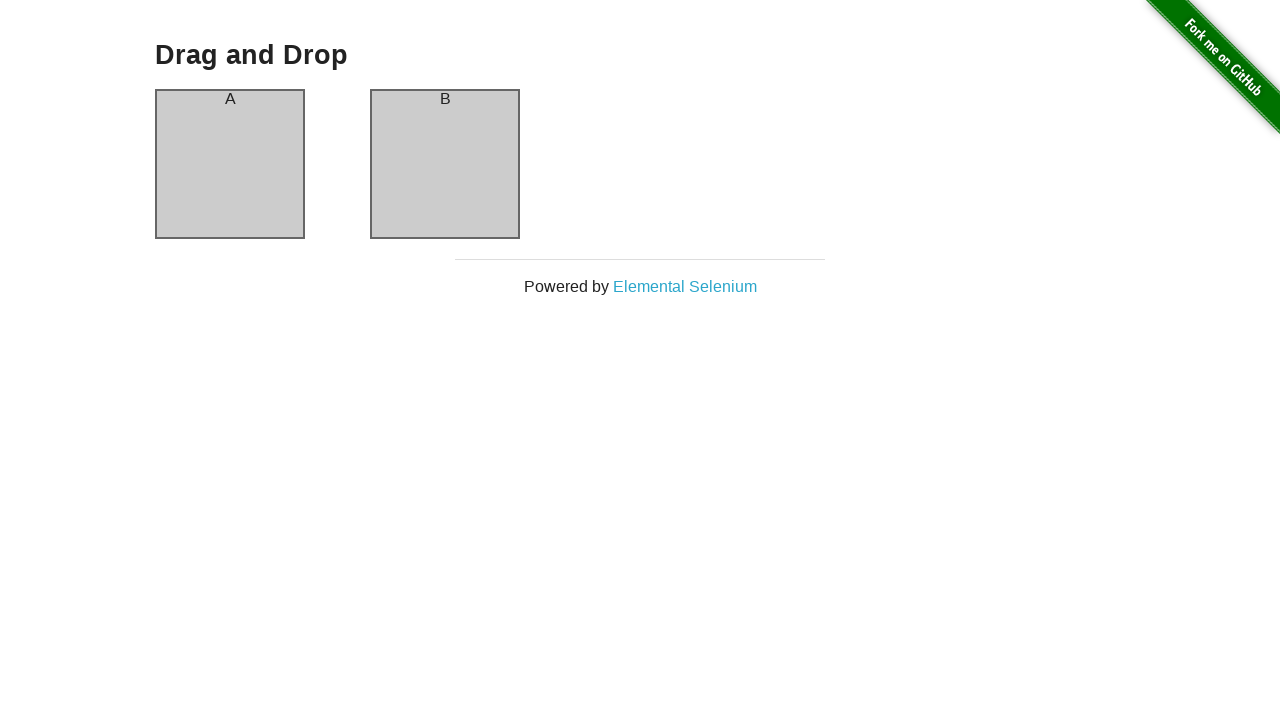

Drag and drop page loaded successfully
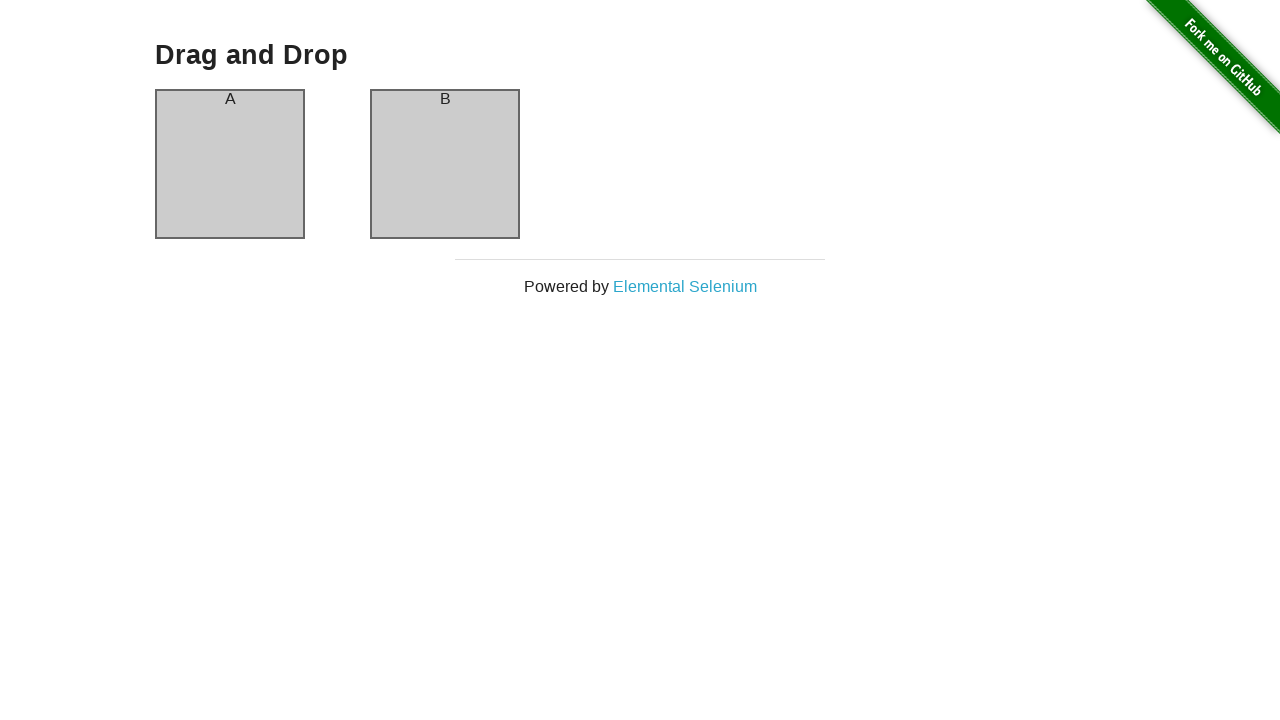

Dragged box A to box B at (445, 164)
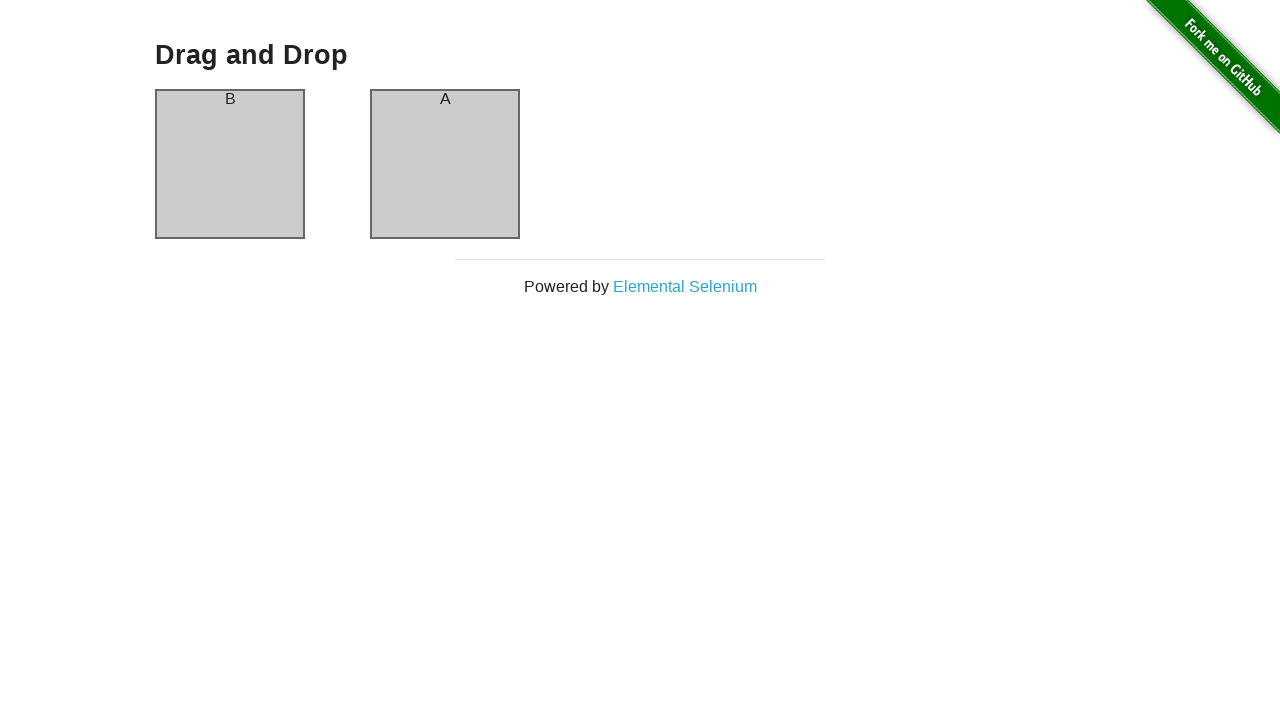

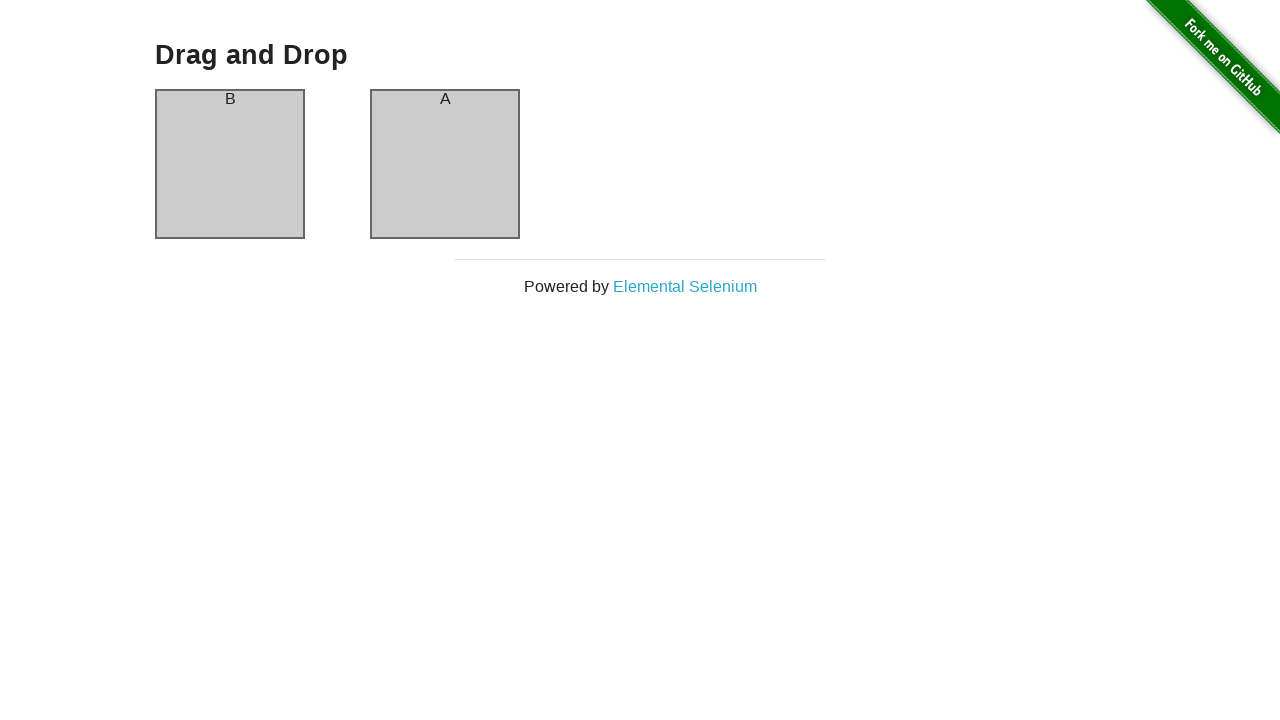